Tests autocomplete functionality by typing "UNI" and navigating through dropdown suggestions using arrow keys to select "United States"

Starting URL: http://qaclickacademy.com/practice.php

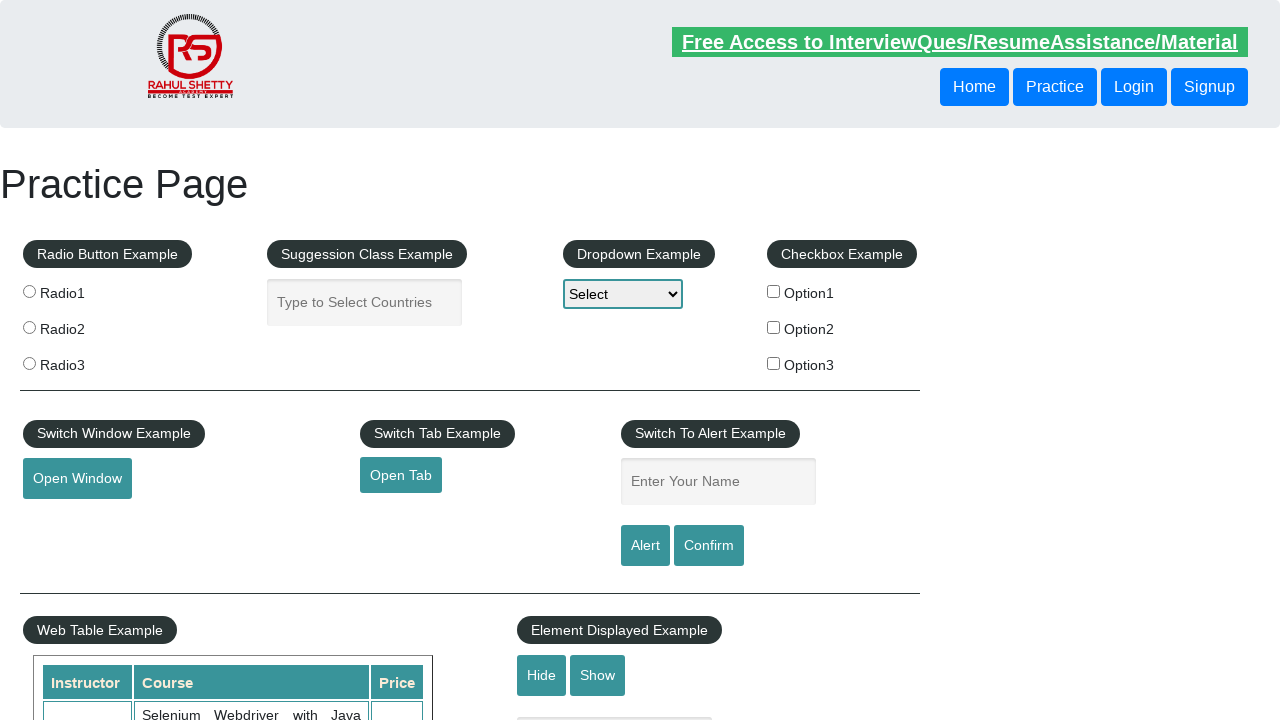

Typed 'UNI' into autocomplete field on #autocomplete
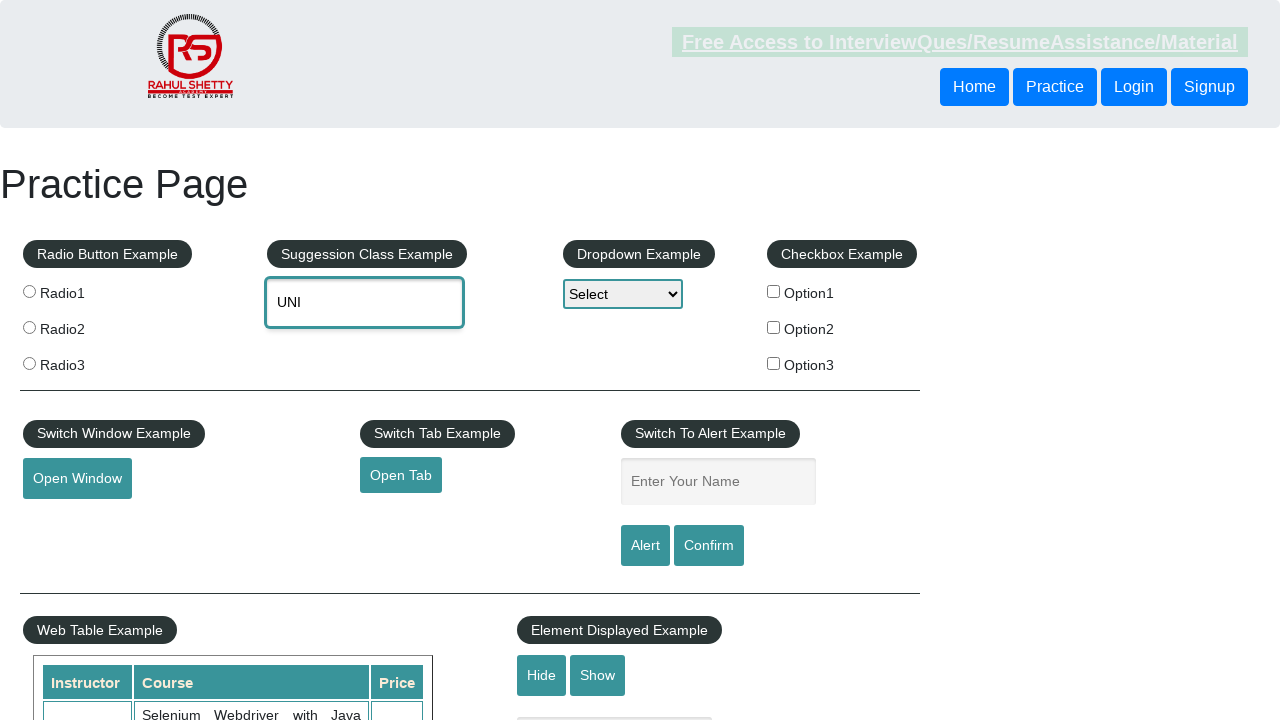

Waited 2000ms for autocomplete suggestions to appear
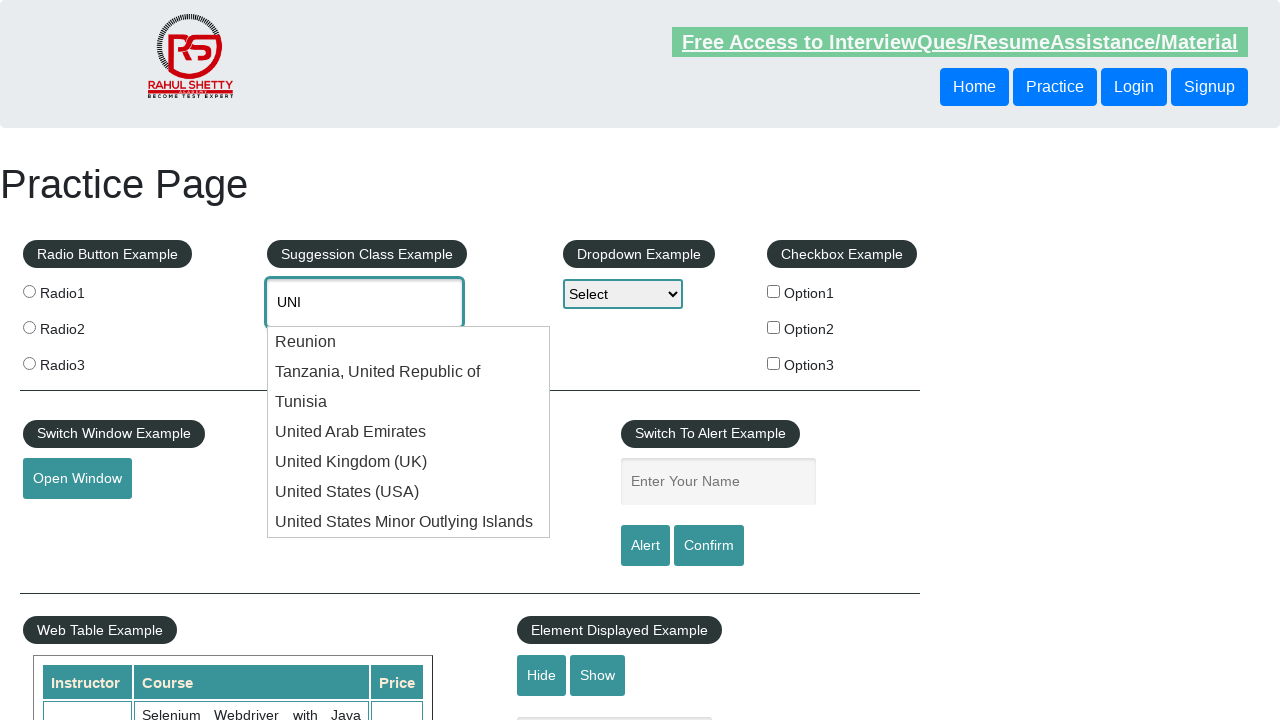

Pressed ArrowDown to navigate to first dropdown option on #autocomplete
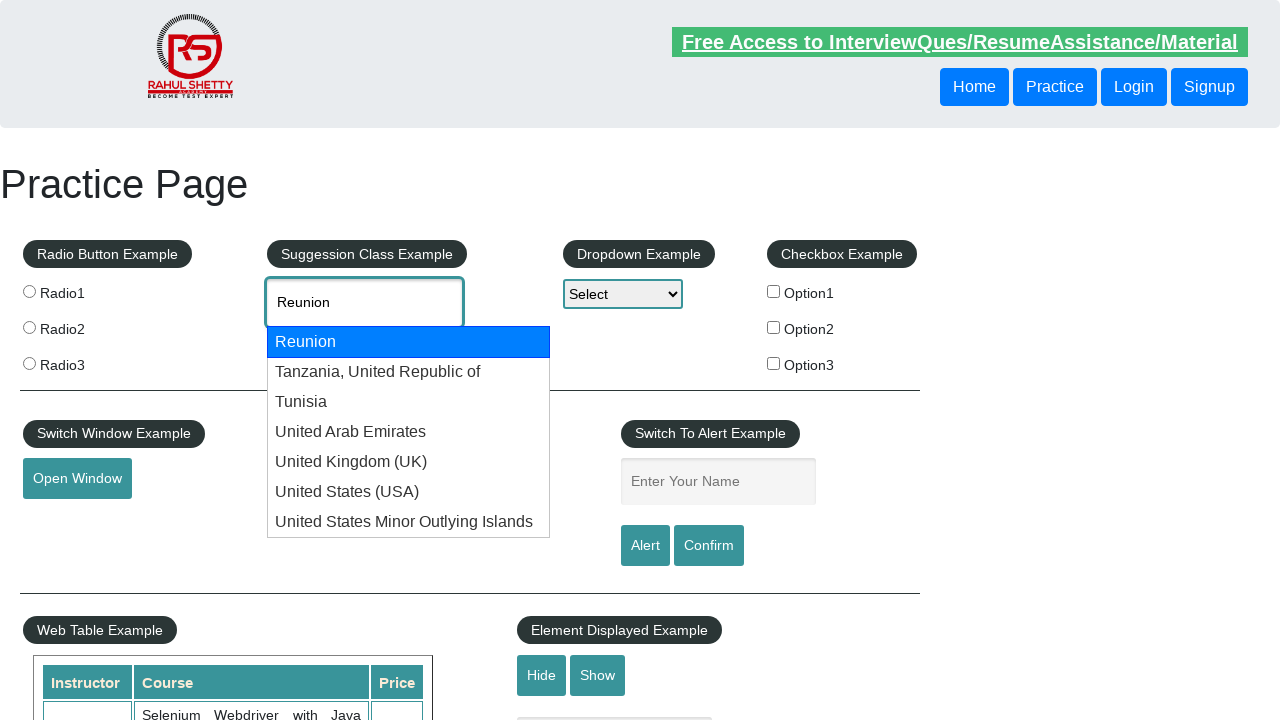

Retrieved current autocomplete value: 'Reunion'
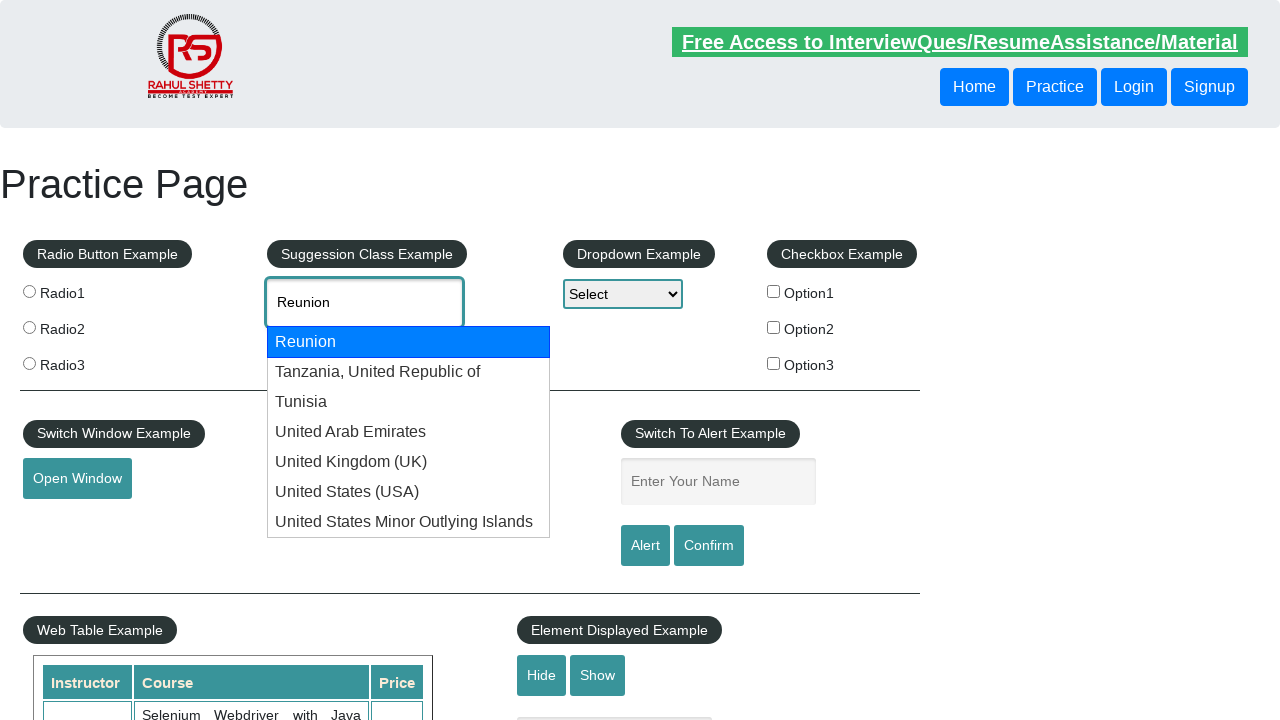

Pressed ArrowDown (attempt 1) on #autocomplete
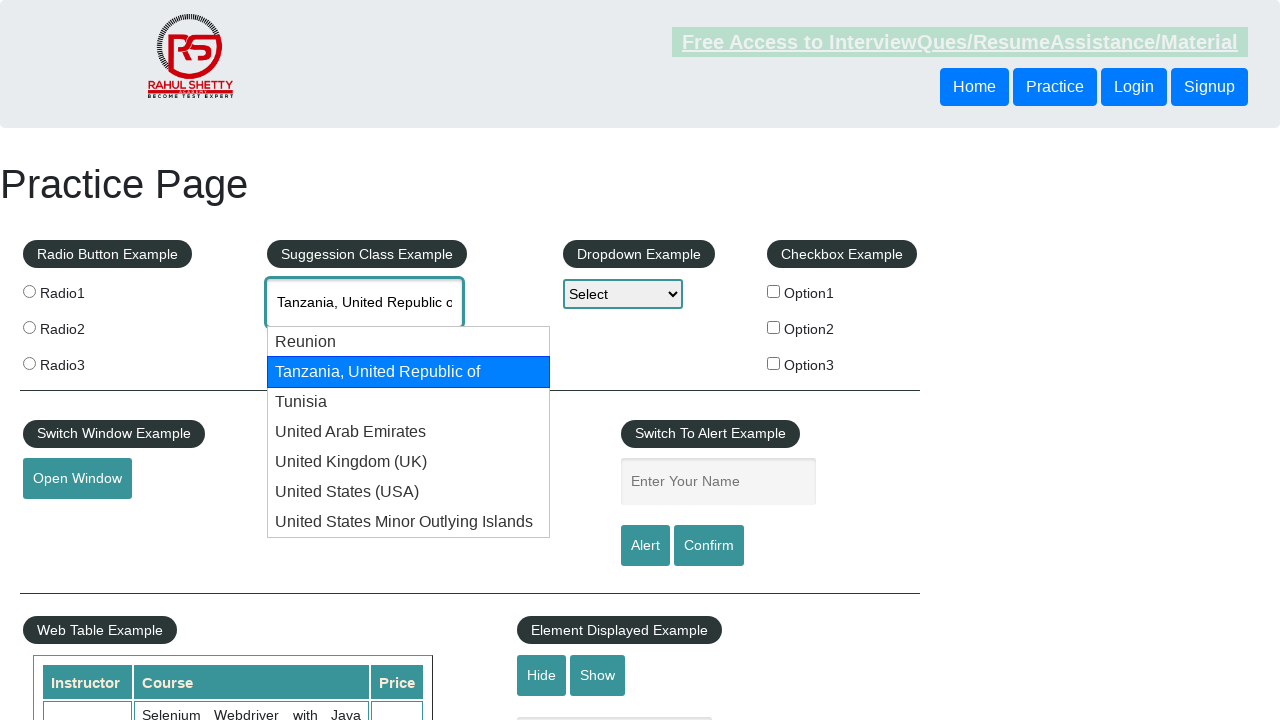

Retrieved current value: 'Tanzania, United Republic of'
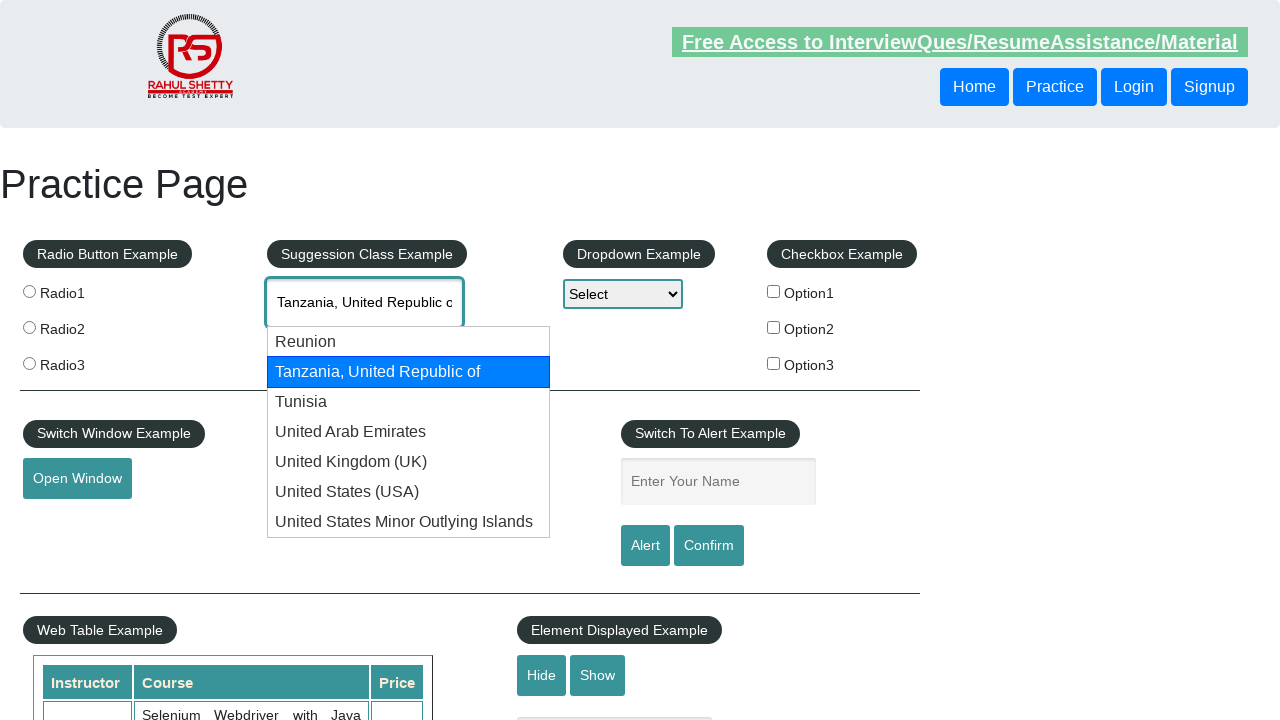

Pressed ArrowDown (attempt 2) on #autocomplete
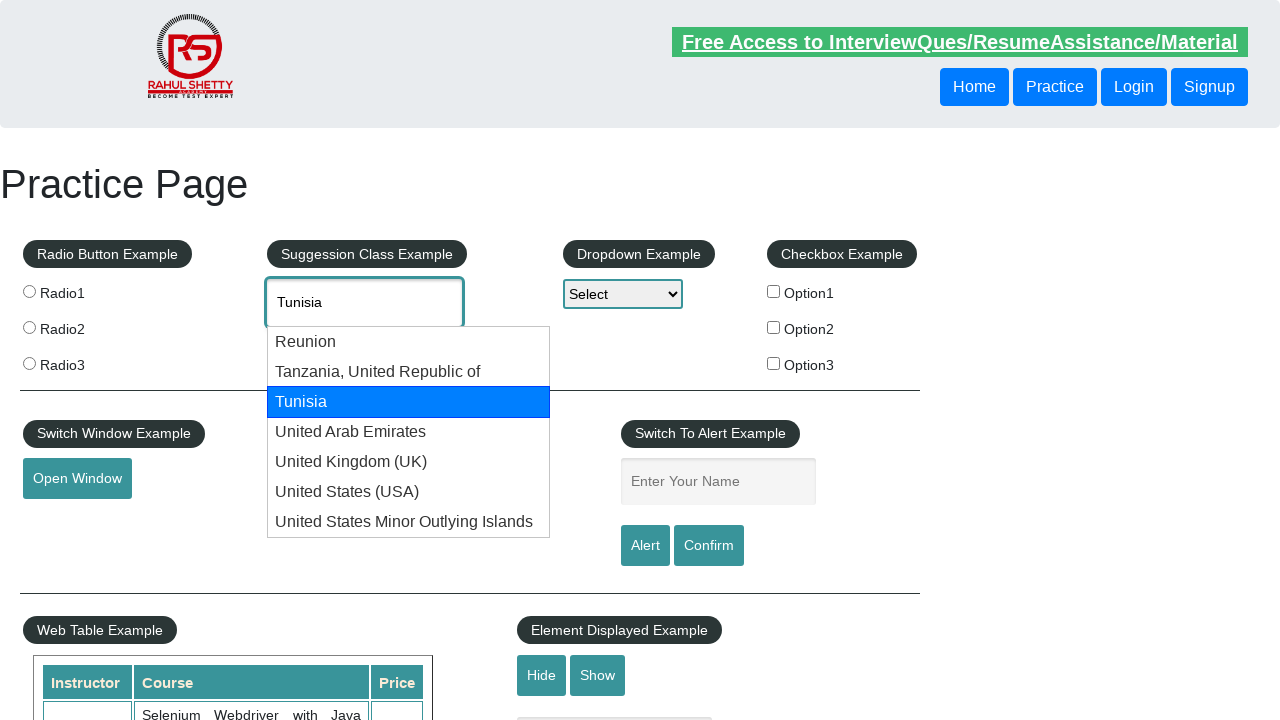

Retrieved current value: 'Tunisia'
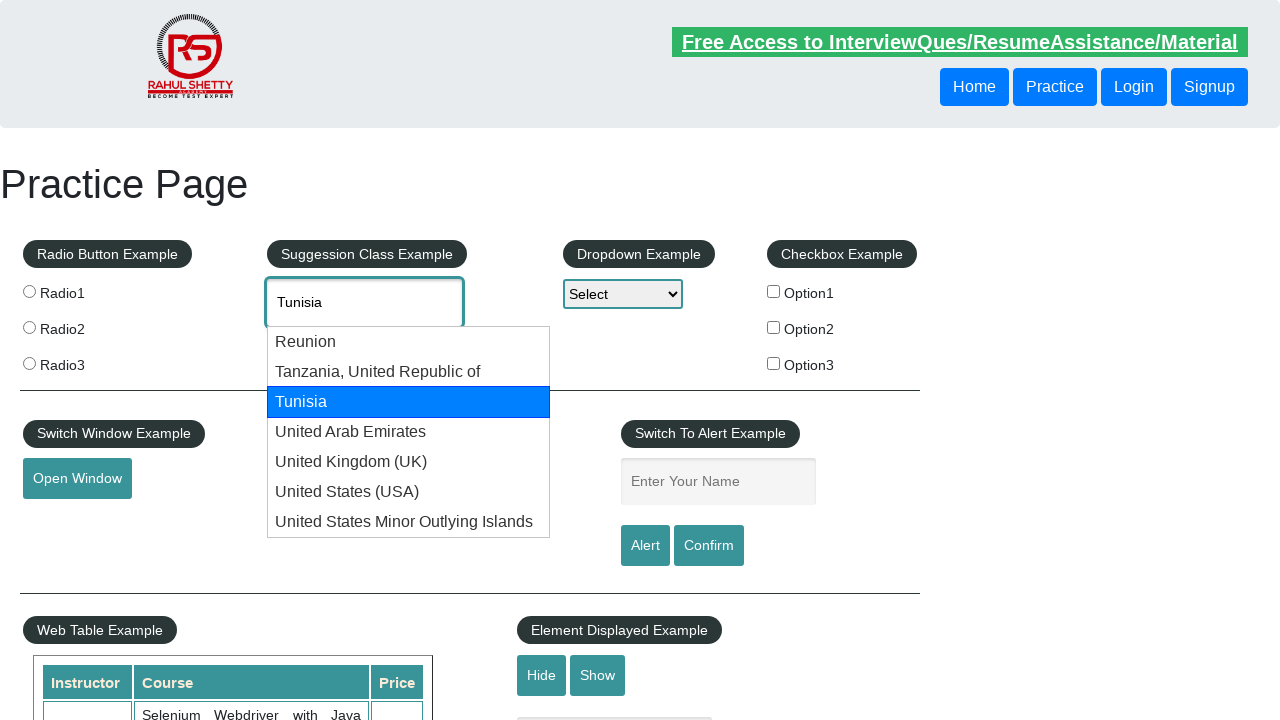

Pressed ArrowDown (attempt 3) on #autocomplete
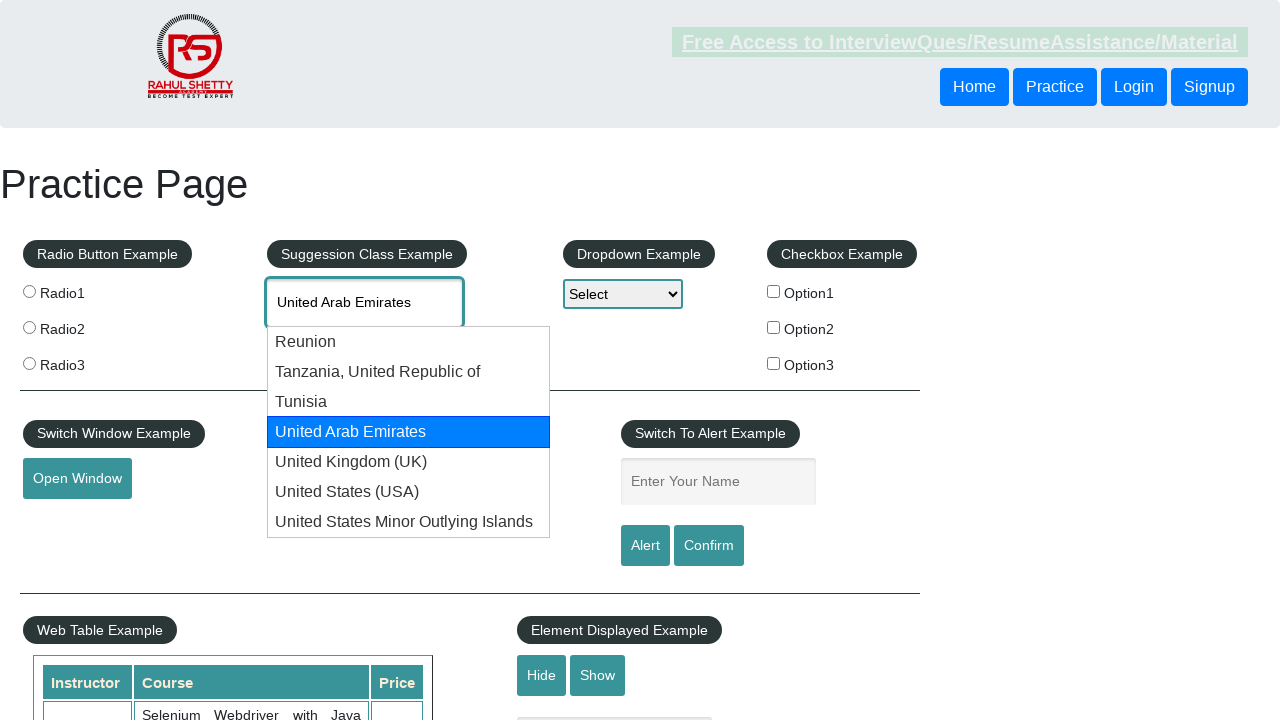

Retrieved current value: 'United Arab Emirates'
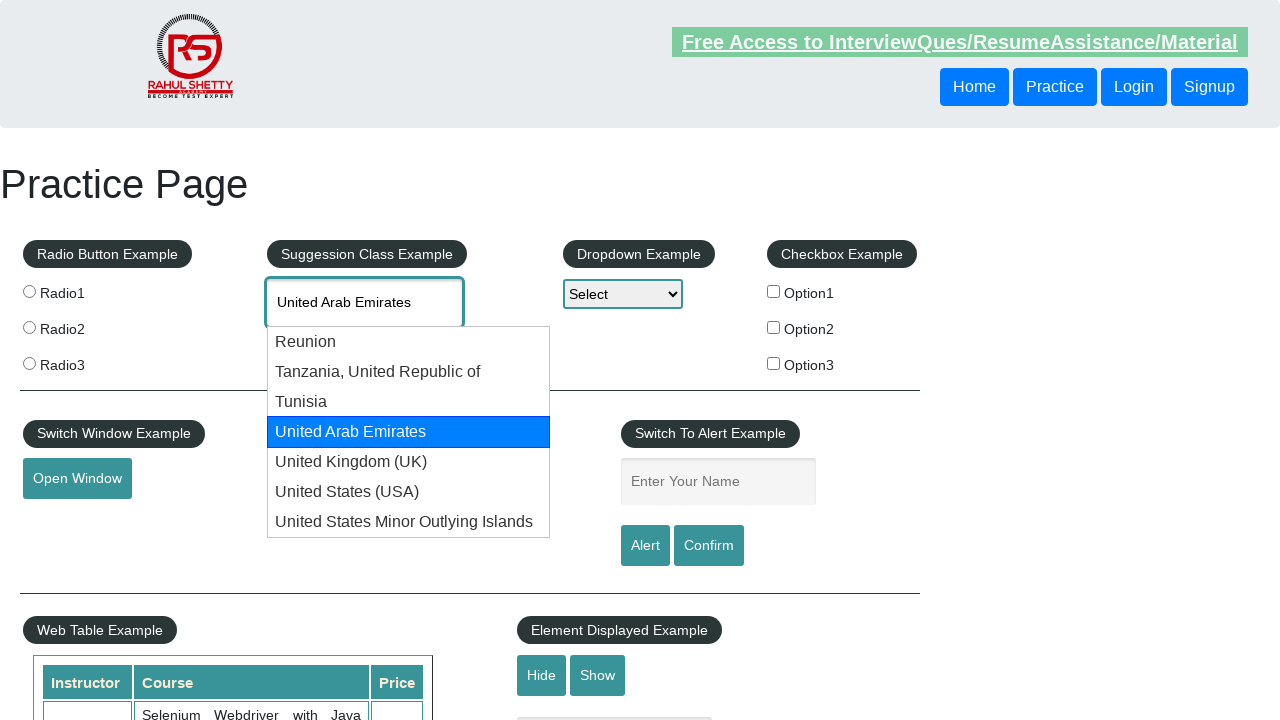

Pressed ArrowDown (attempt 4) on #autocomplete
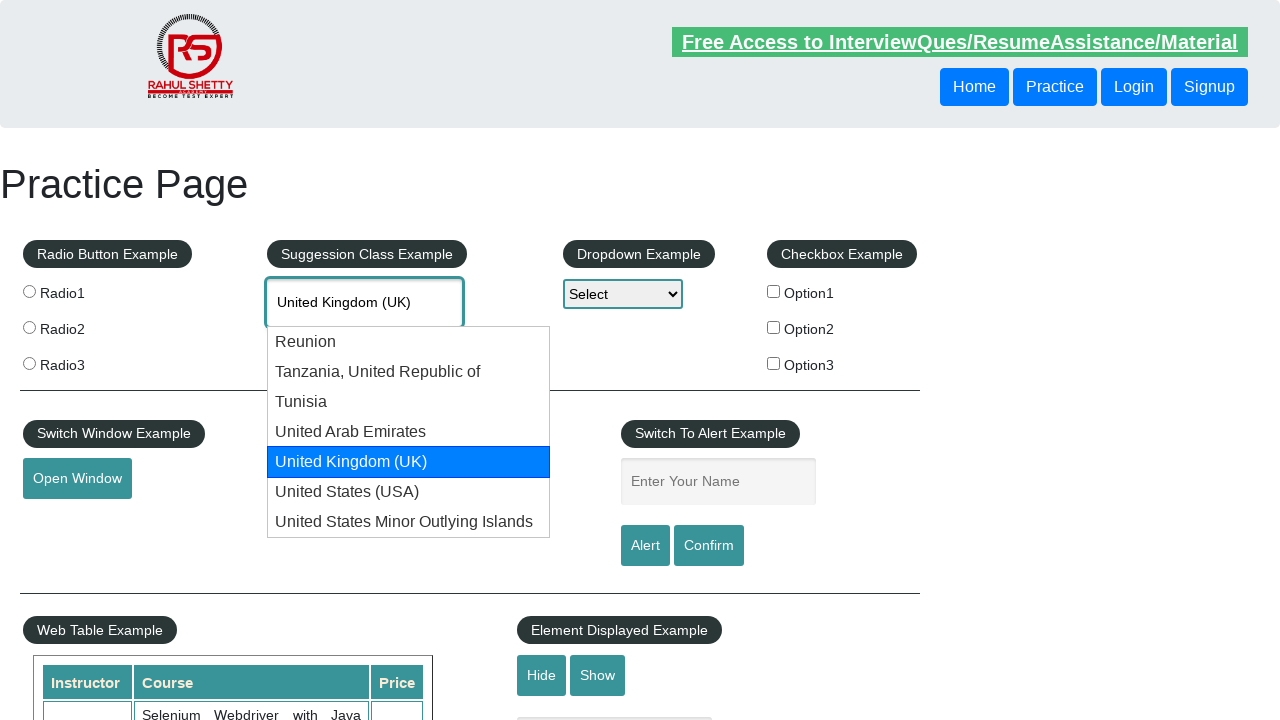

Retrieved current value: 'United Kingdom (UK)'
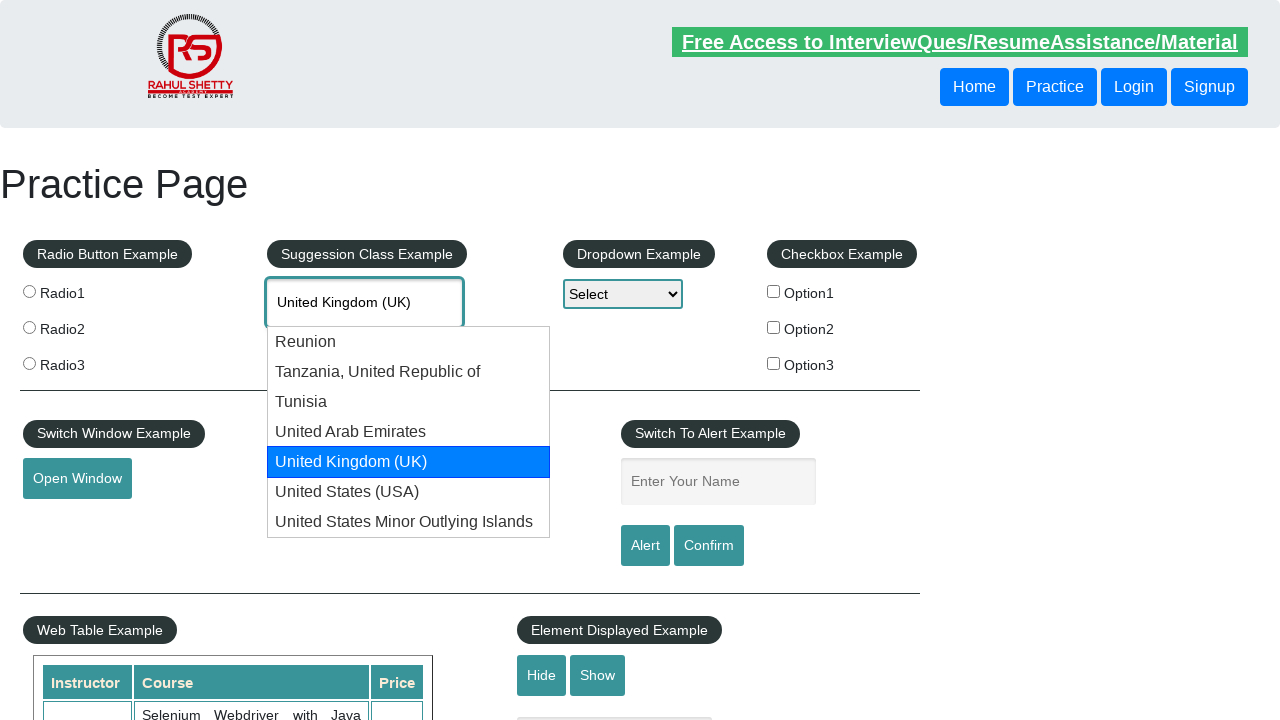

Pressed ArrowDown (attempt 5) on #autocomplete
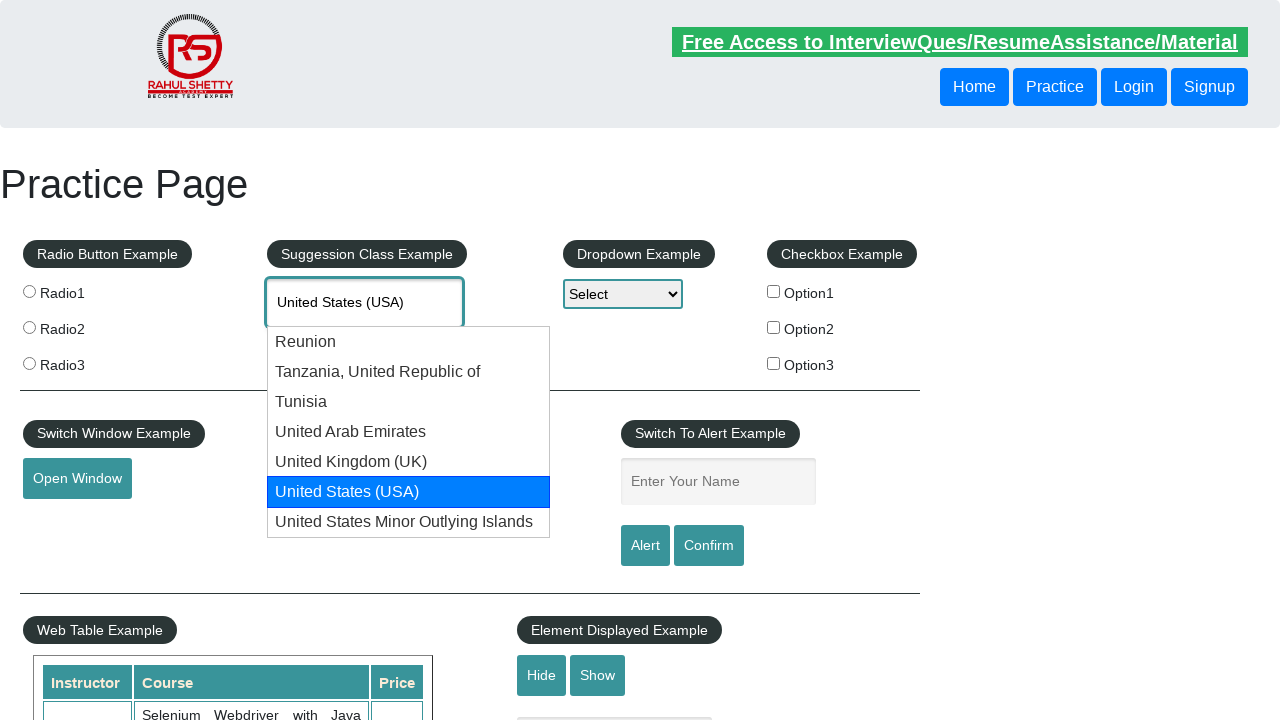

Retrieved current value: 'United States (USA)'
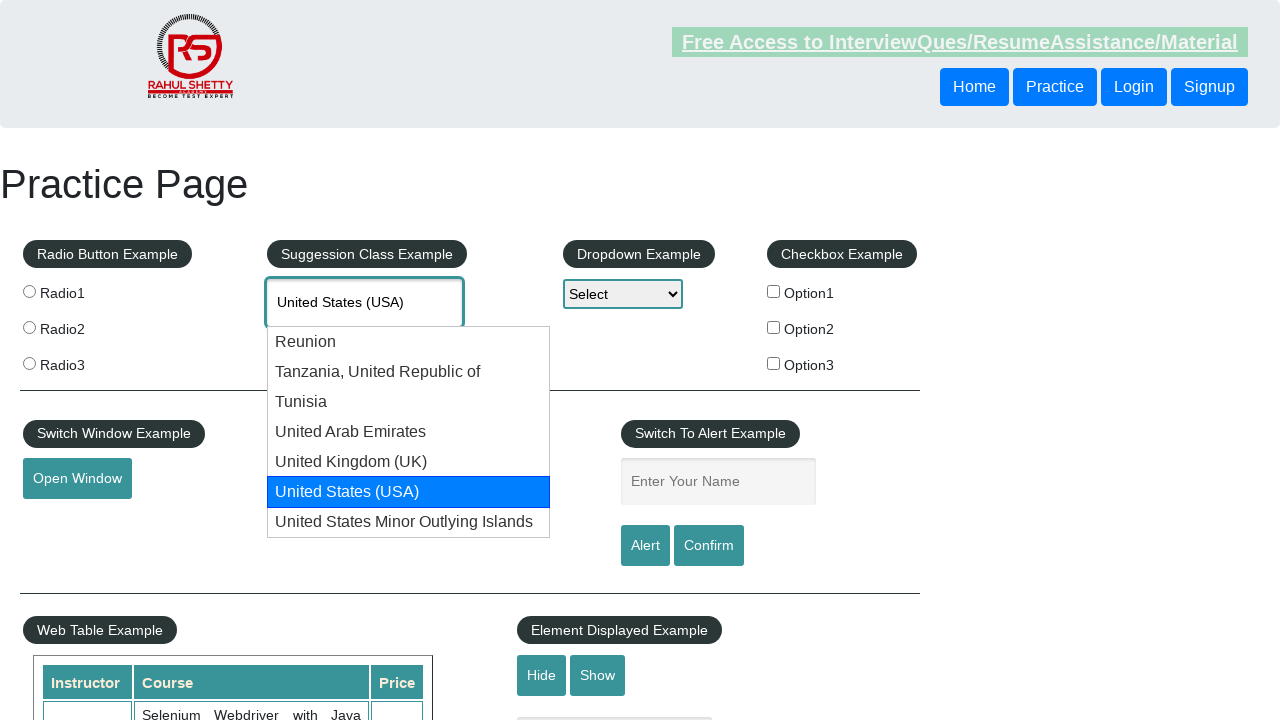

Pressed ArrowDown (attempt 6) on #autocomplete
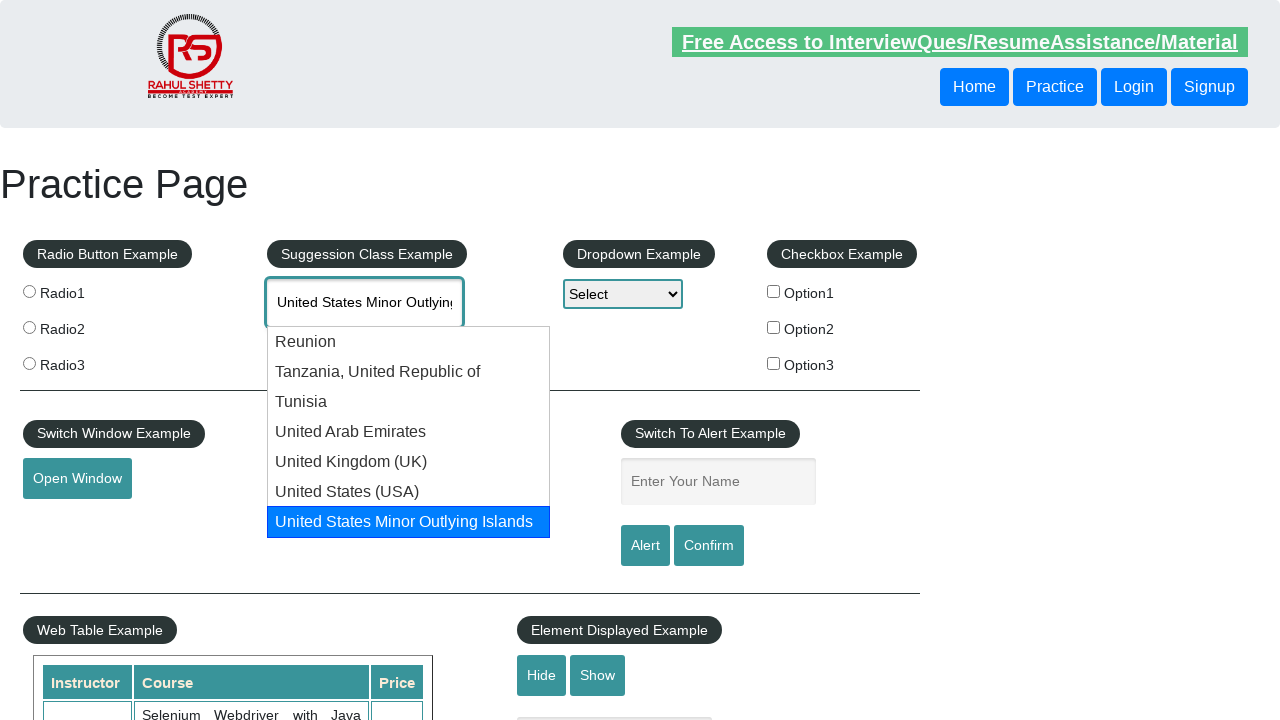

Retrieved current value: 'United States Minor Outlying Islands'
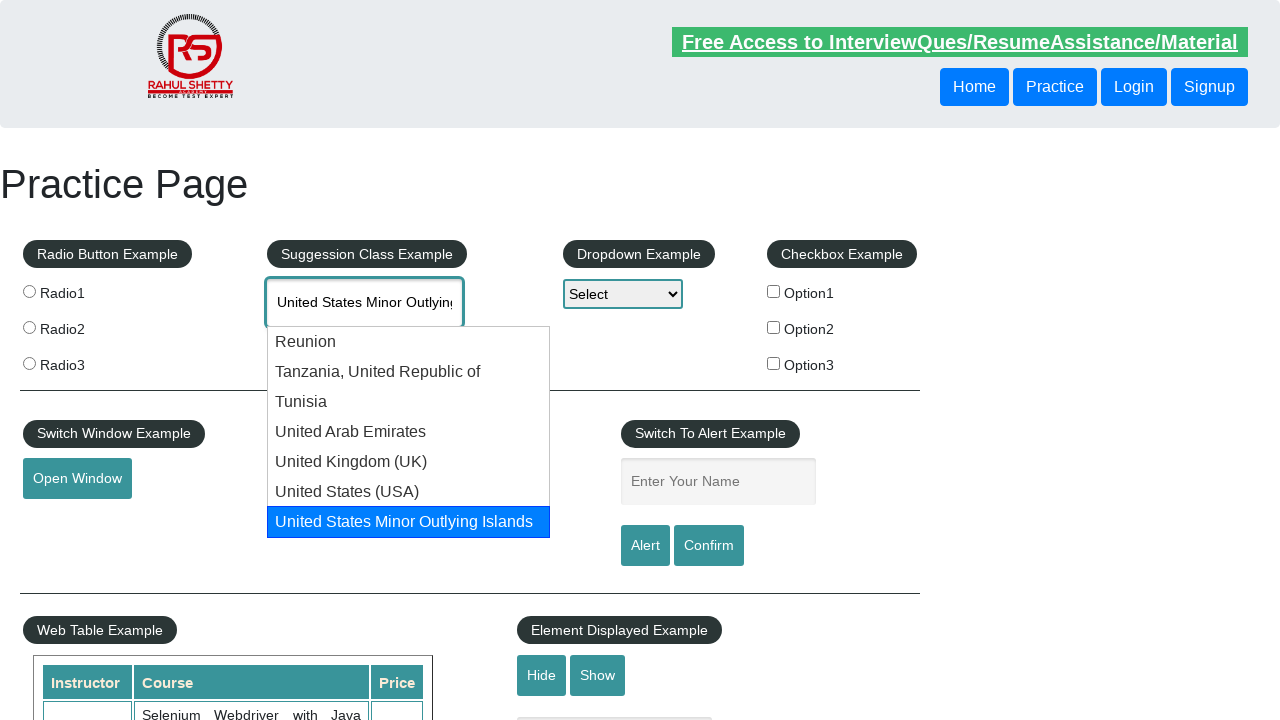

Pressed ArrowDown (attempt 7) on #autocomplete
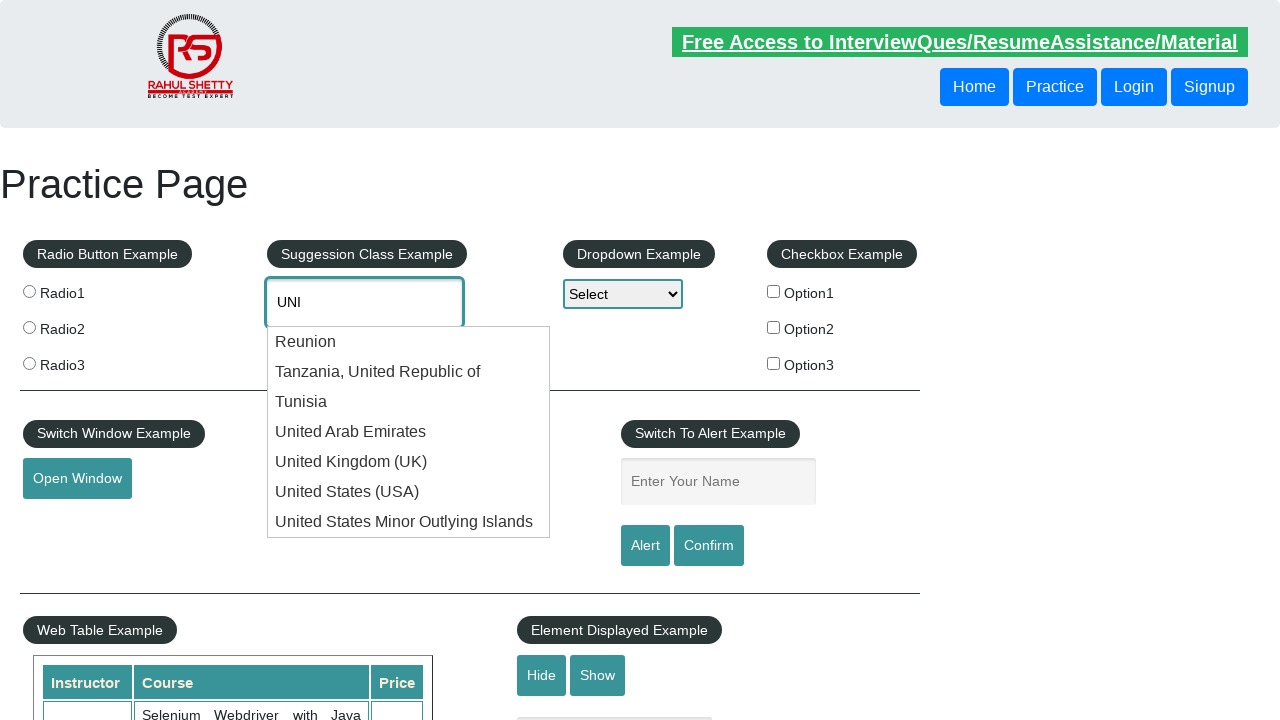

Retrieved current value: 'UNI'
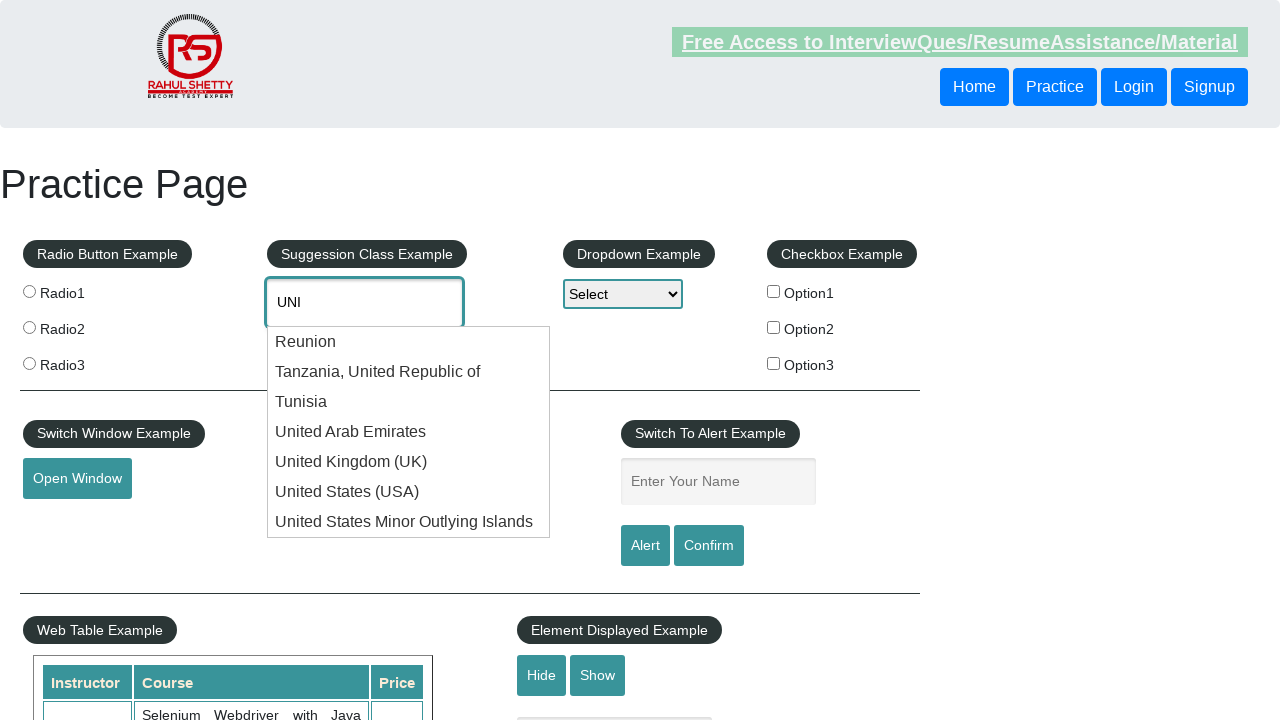

Pressed ArrowDown (attempt 8) on #autocomplete
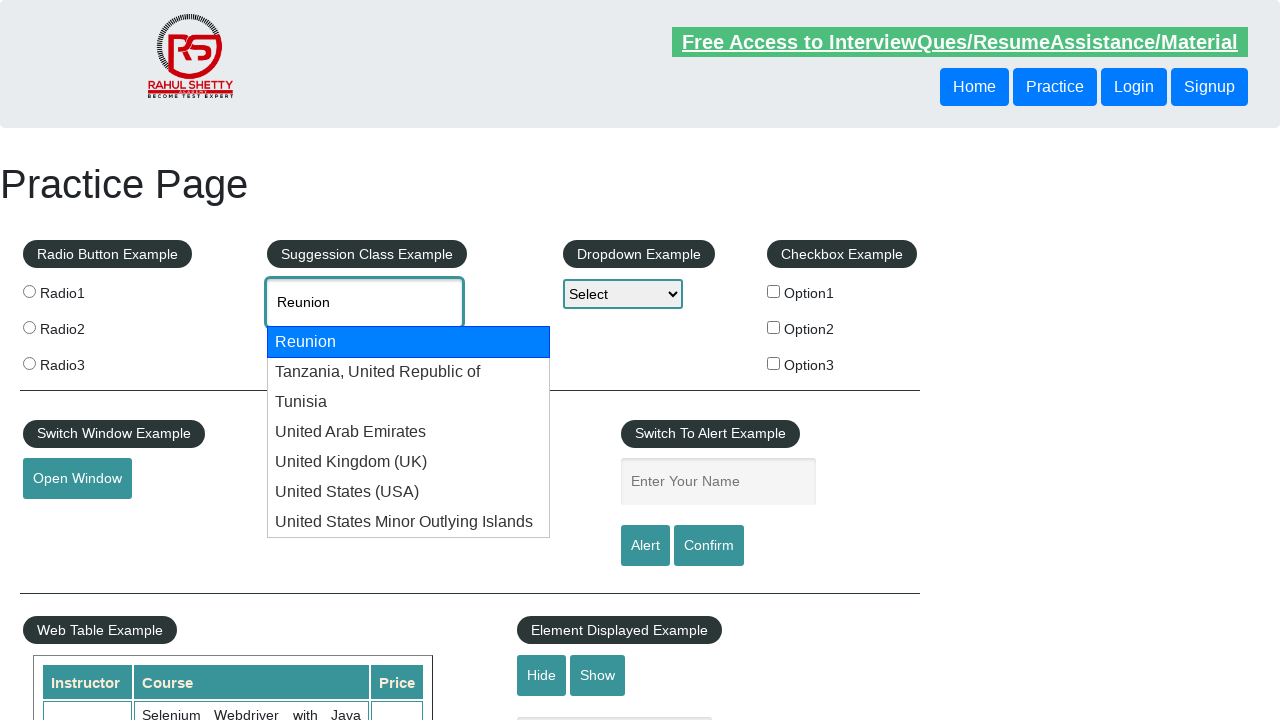

Retrieved current value: 'Reunion'
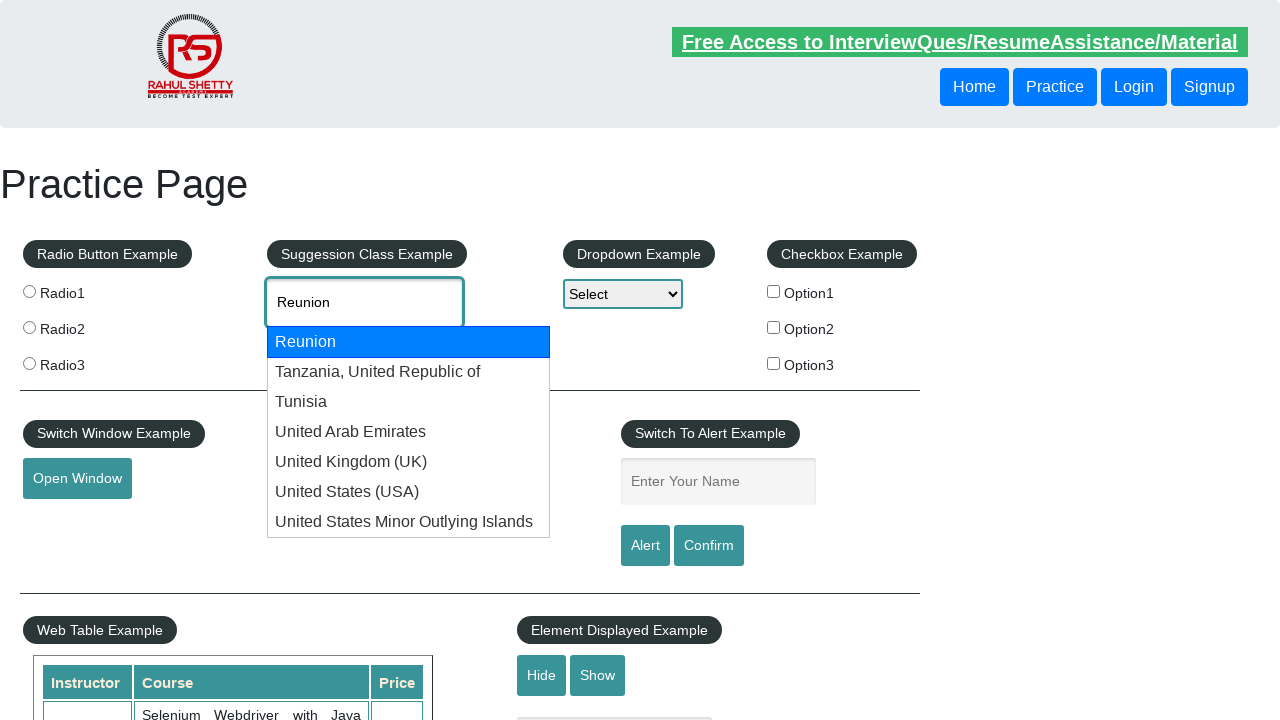

Pressed ArrowDown (attempt 9) on #autocomplete
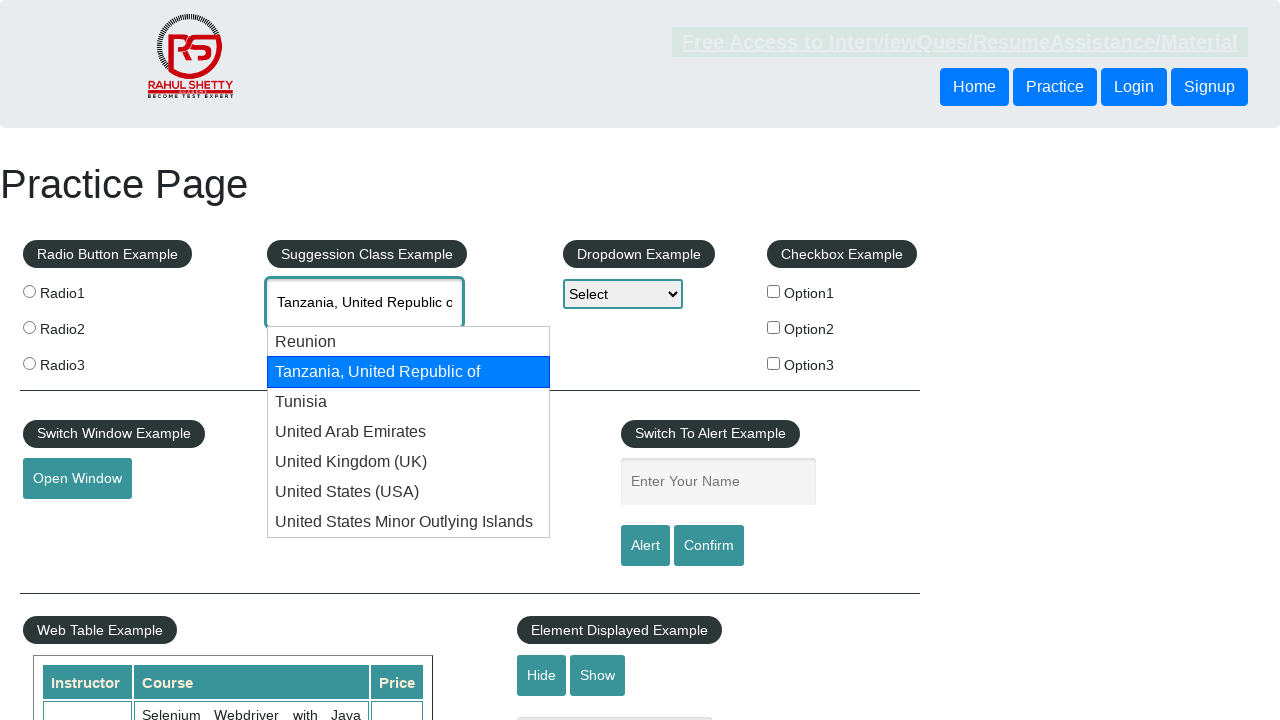

Retrieved current value: 'Tanzania, United Republic of'
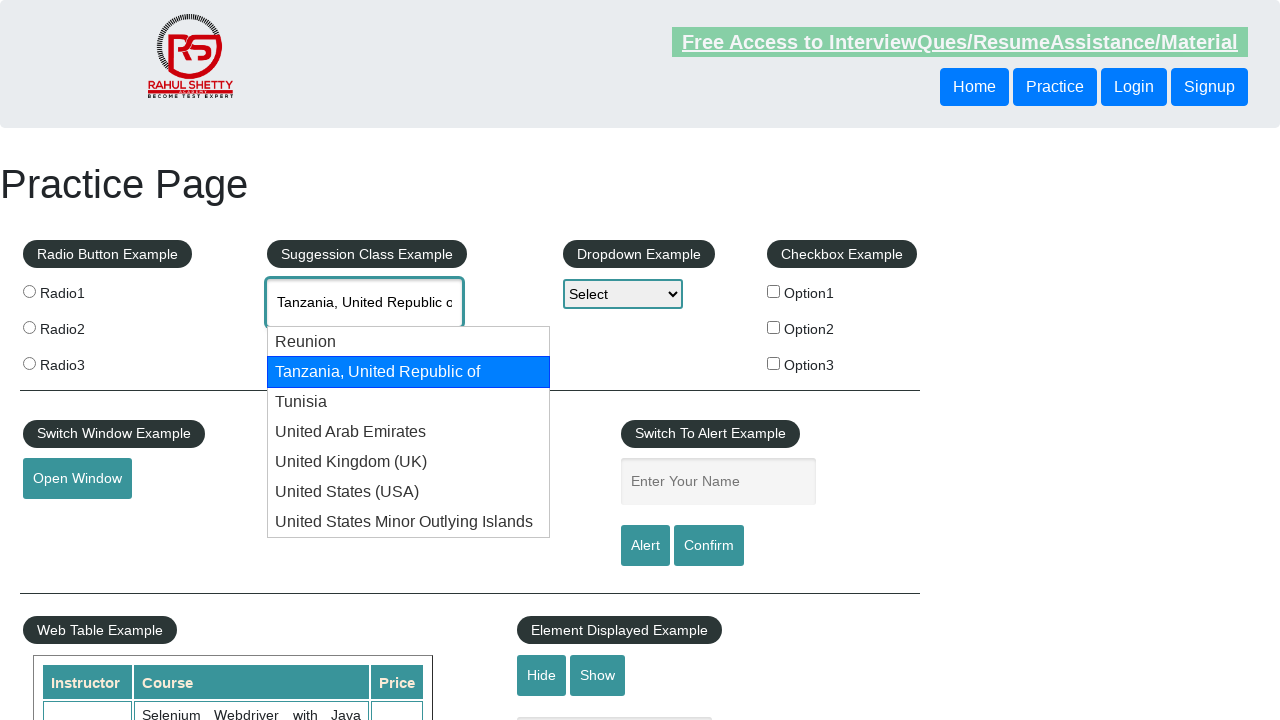

Pressed ArrowDown (attempt 10) on #autocomplete
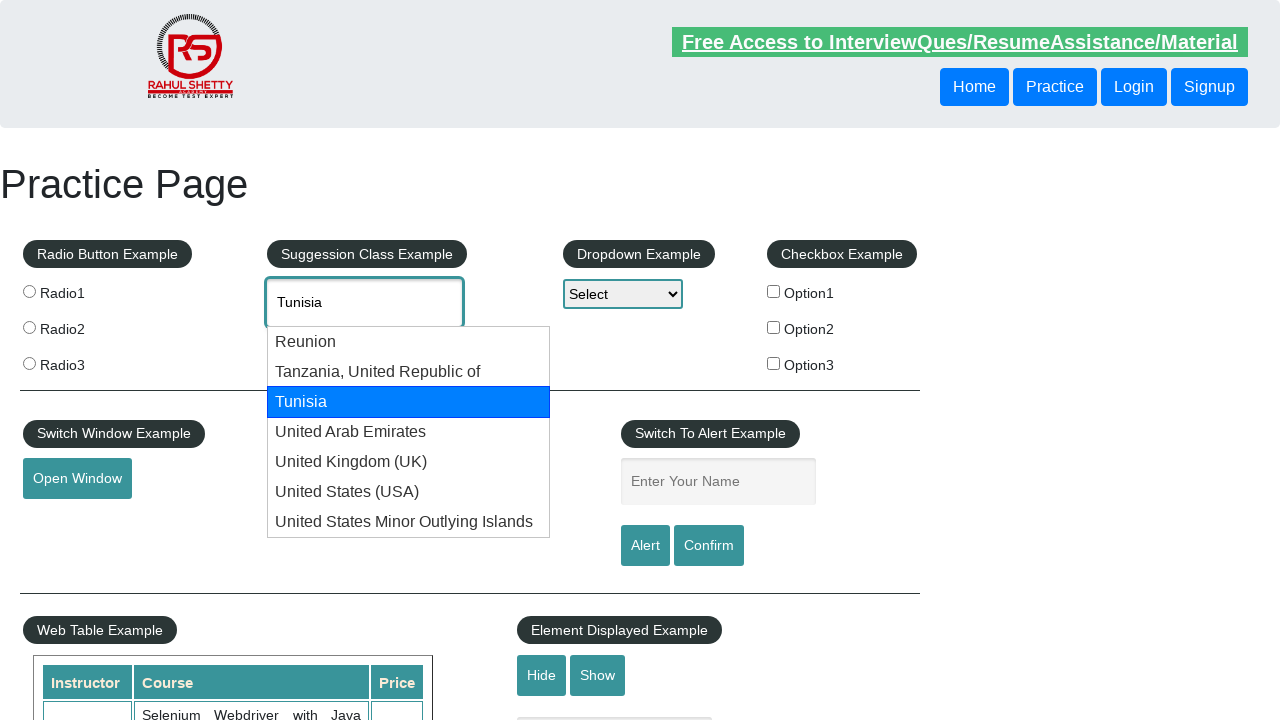

Retrieved current value: 'Tunisia'
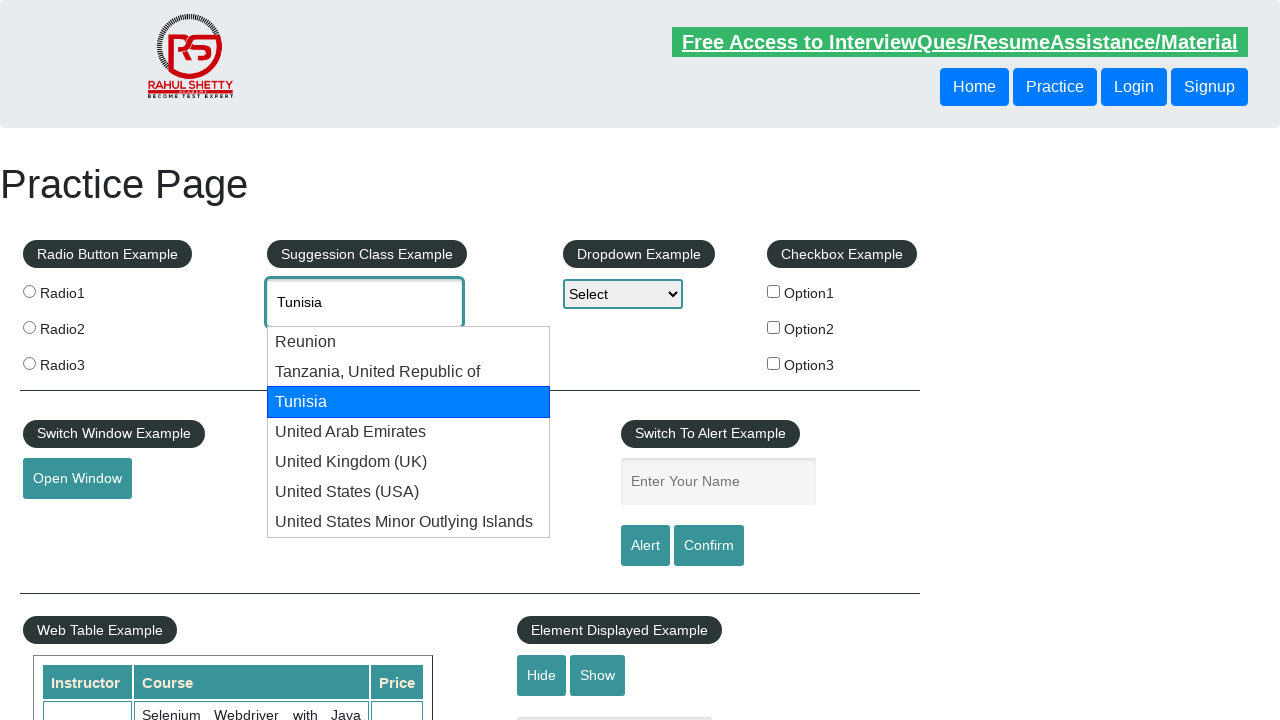

Failed to find 'United States' after 10 attempts
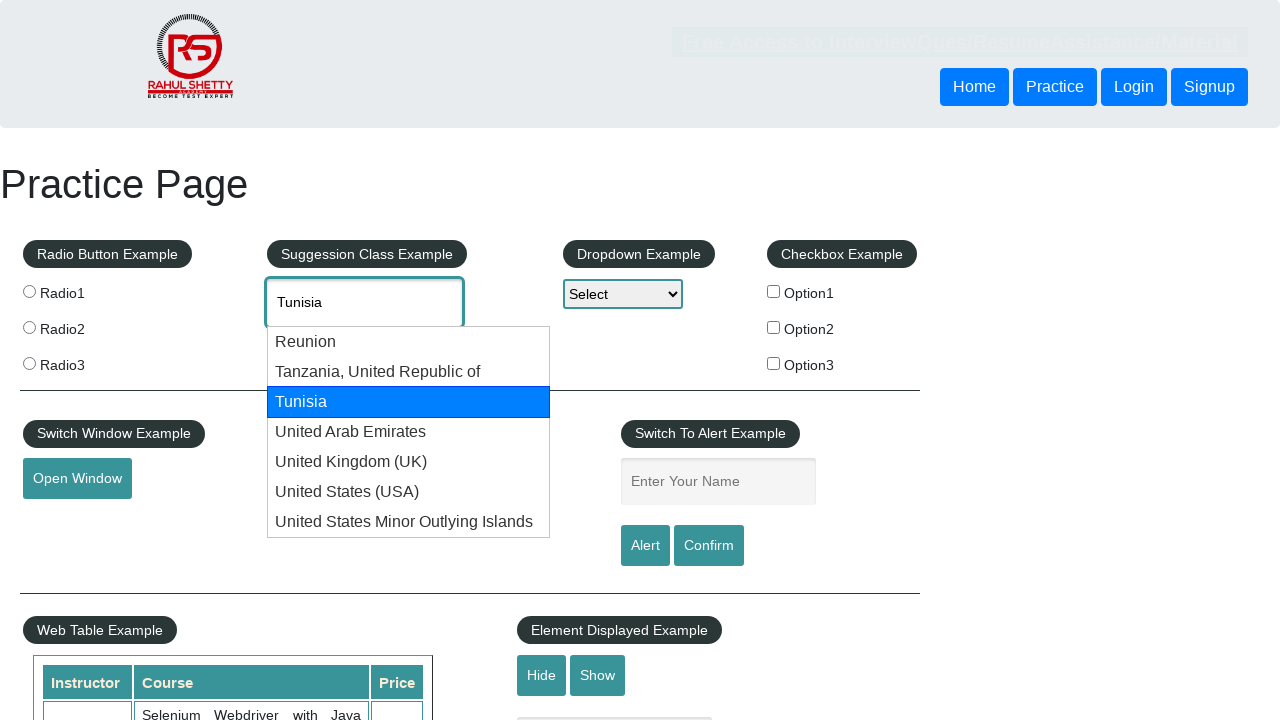

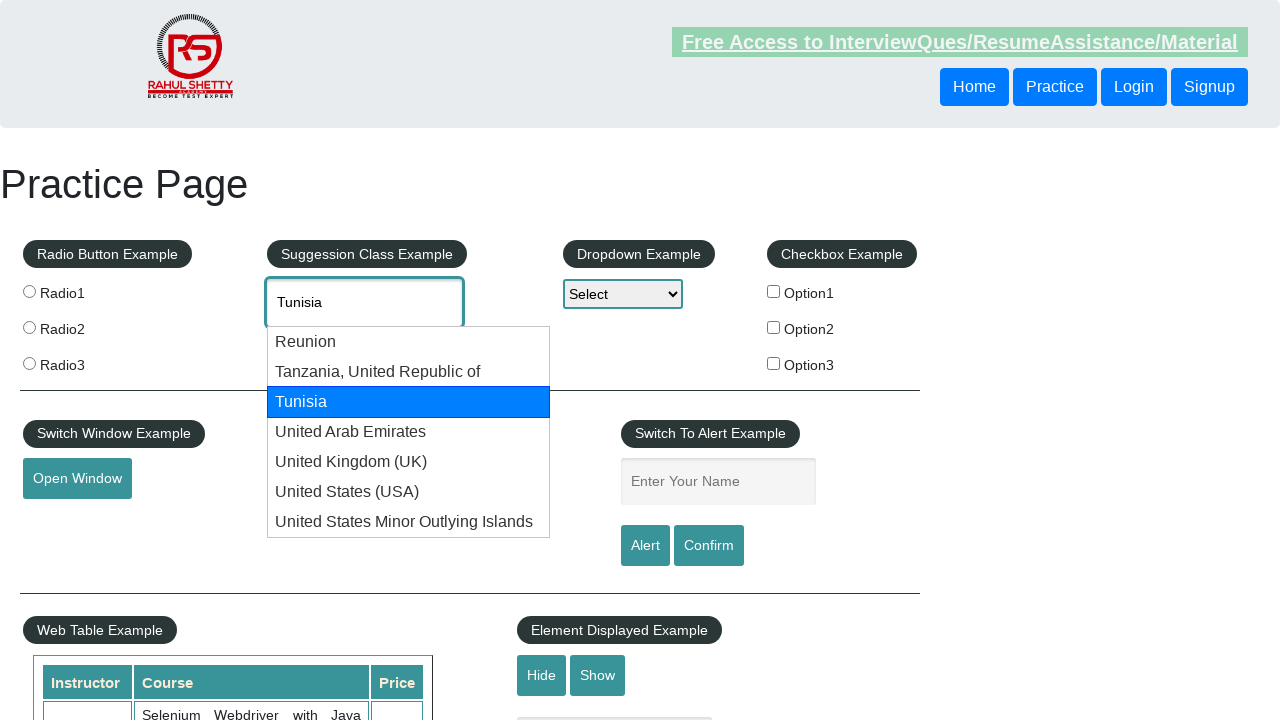